Tests login form validation by submitting with an empty username field and verifying that the appropriate error message "Username is required" is displayed.

Starting URL: https://www.saucedemo.com/

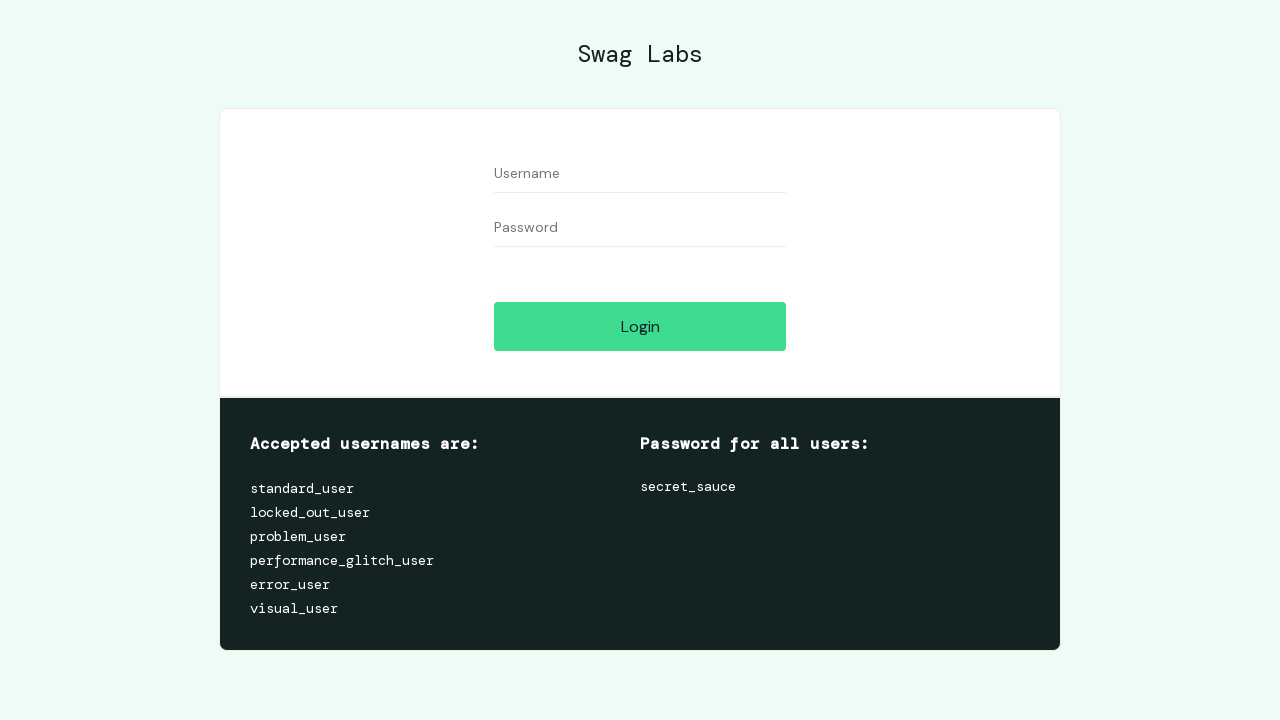

Waited for username field to be visible
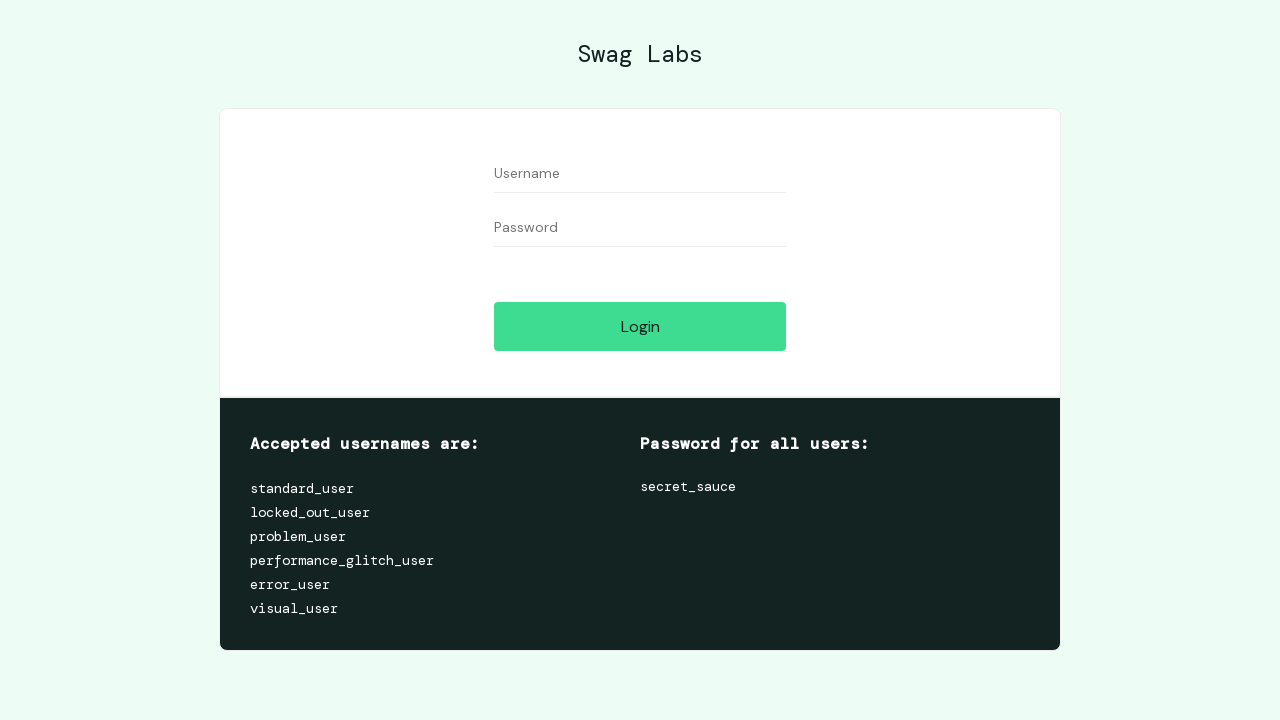

Waited for password field to be visible
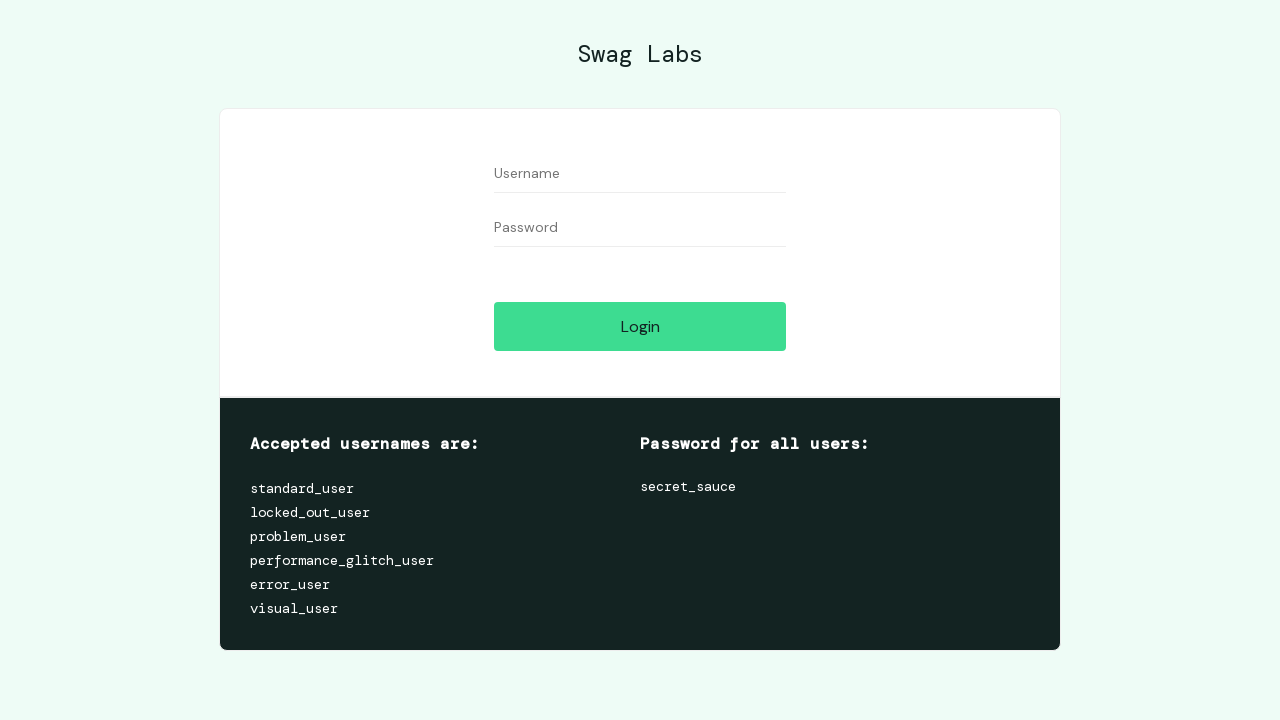

Filled password field with 'secret_sauce', leaving username empty on [data-test='password']
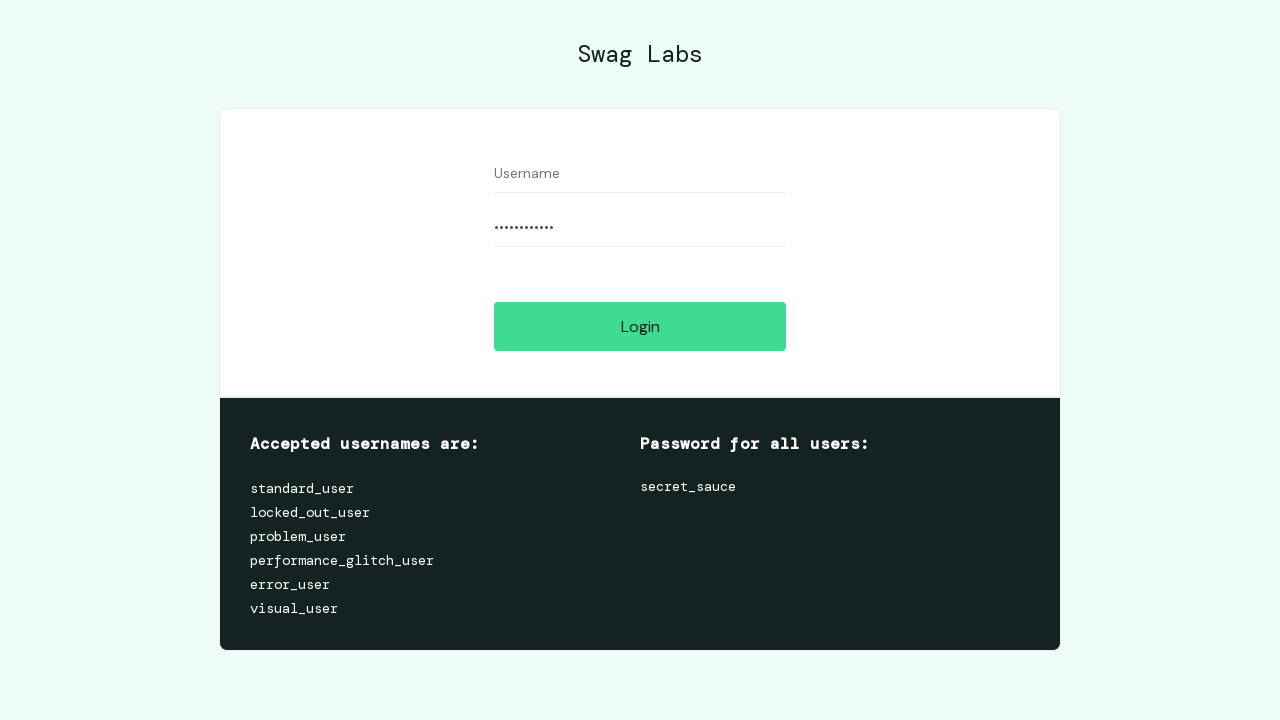

Waited for login button to be visible
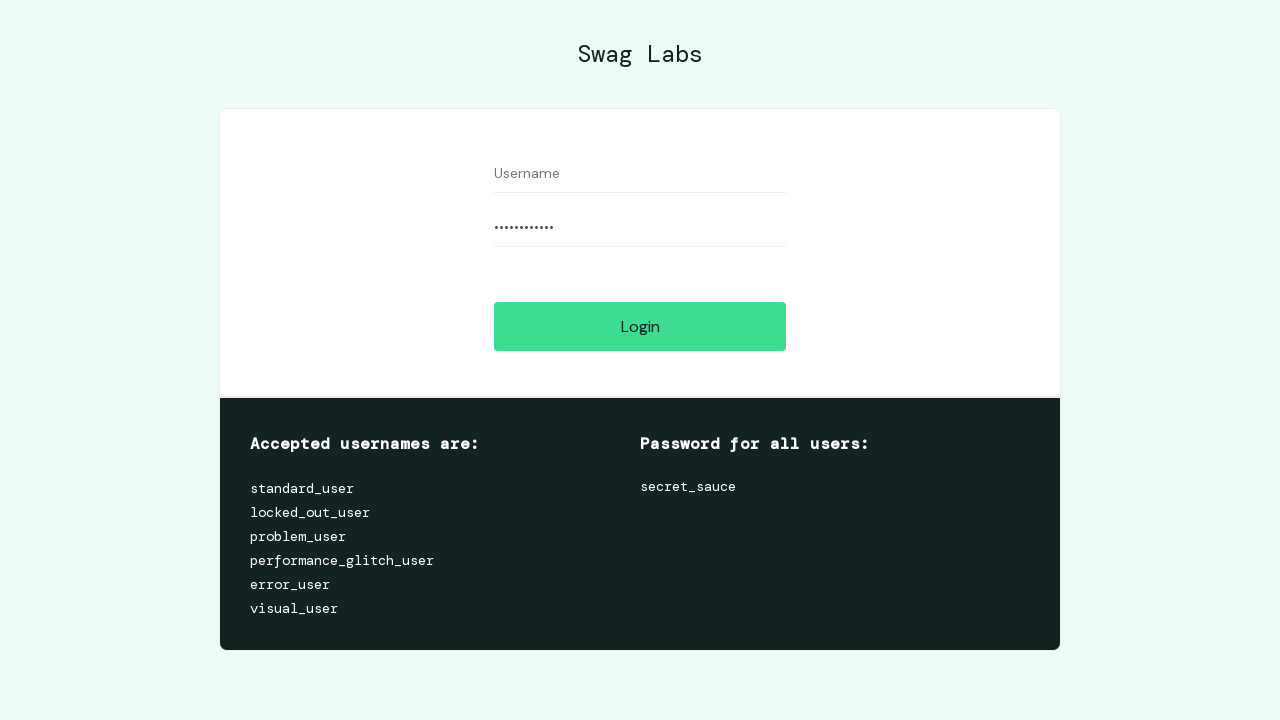

Clicked login button without entering username at (640, 326) on [data-test='login-button']
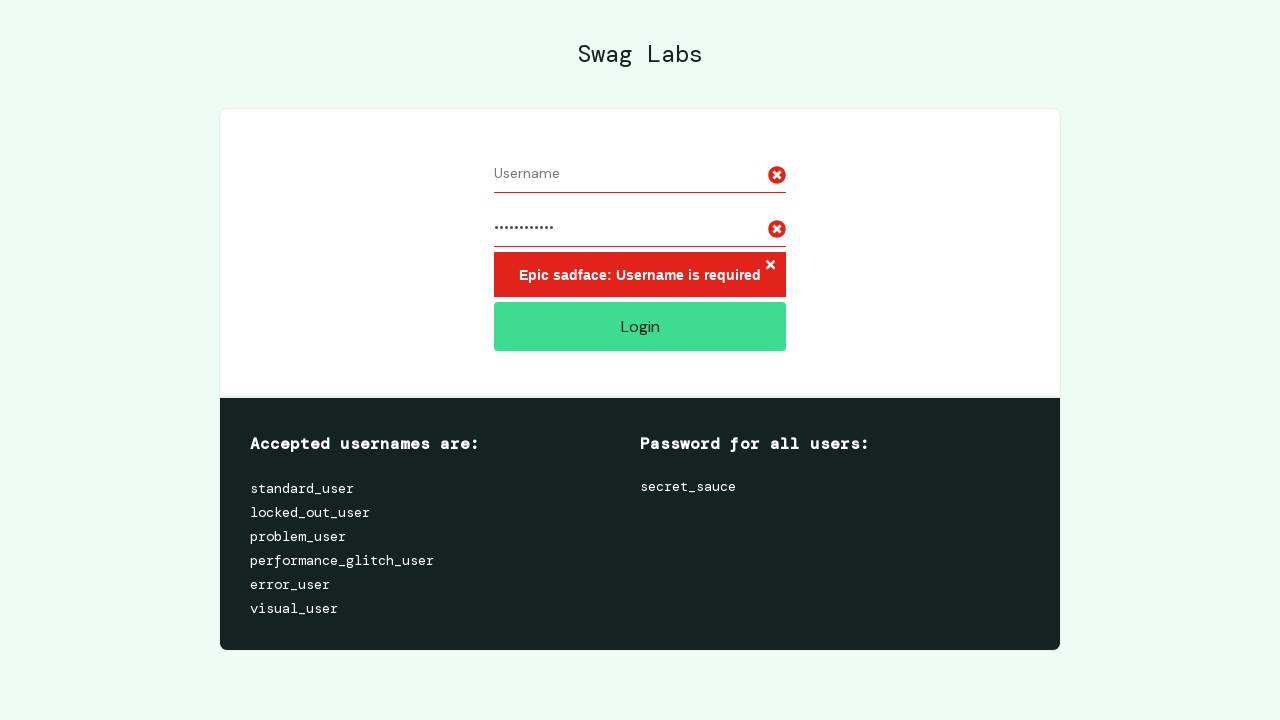

Waited for error message element to appear
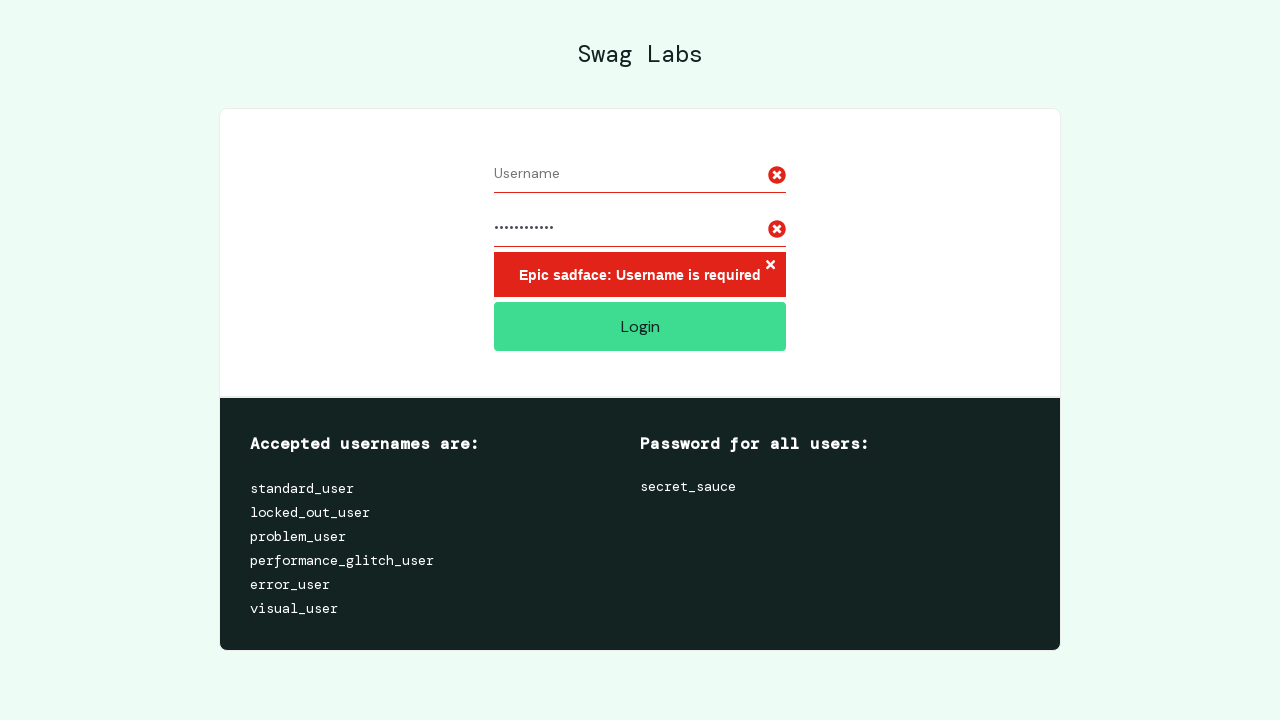

Verified error message displays 'Epic sadface: Username is required'
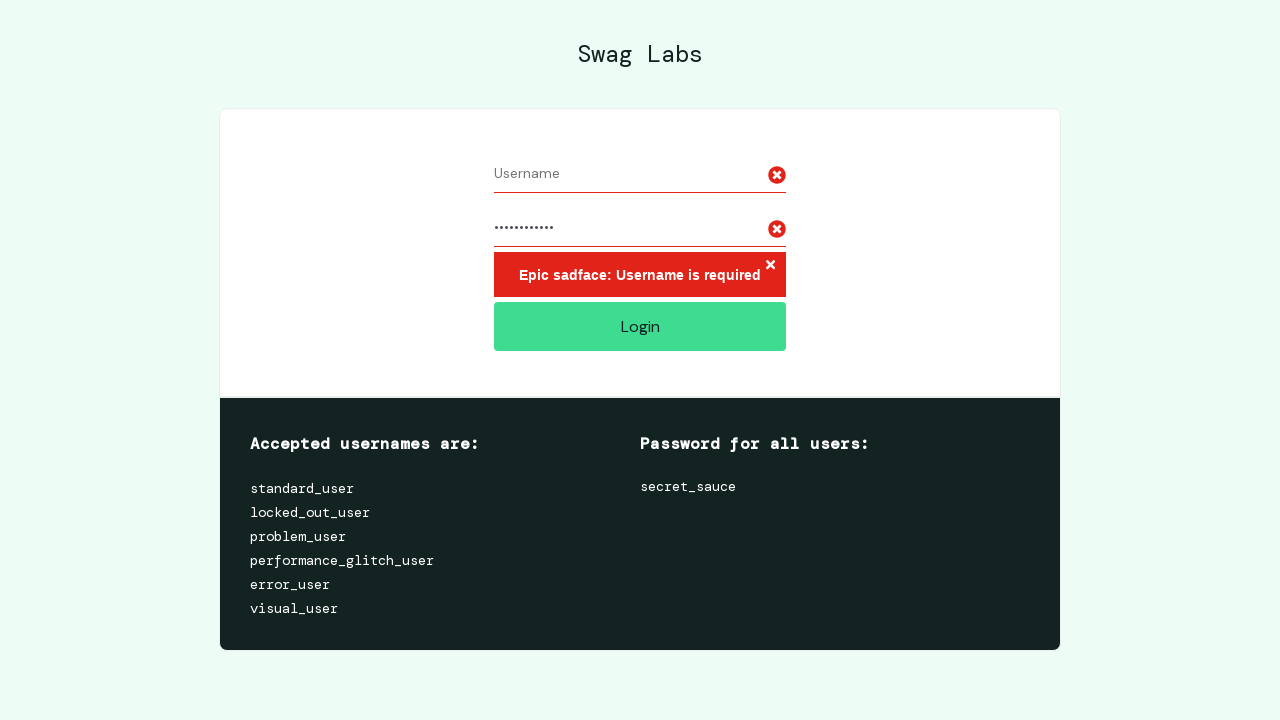

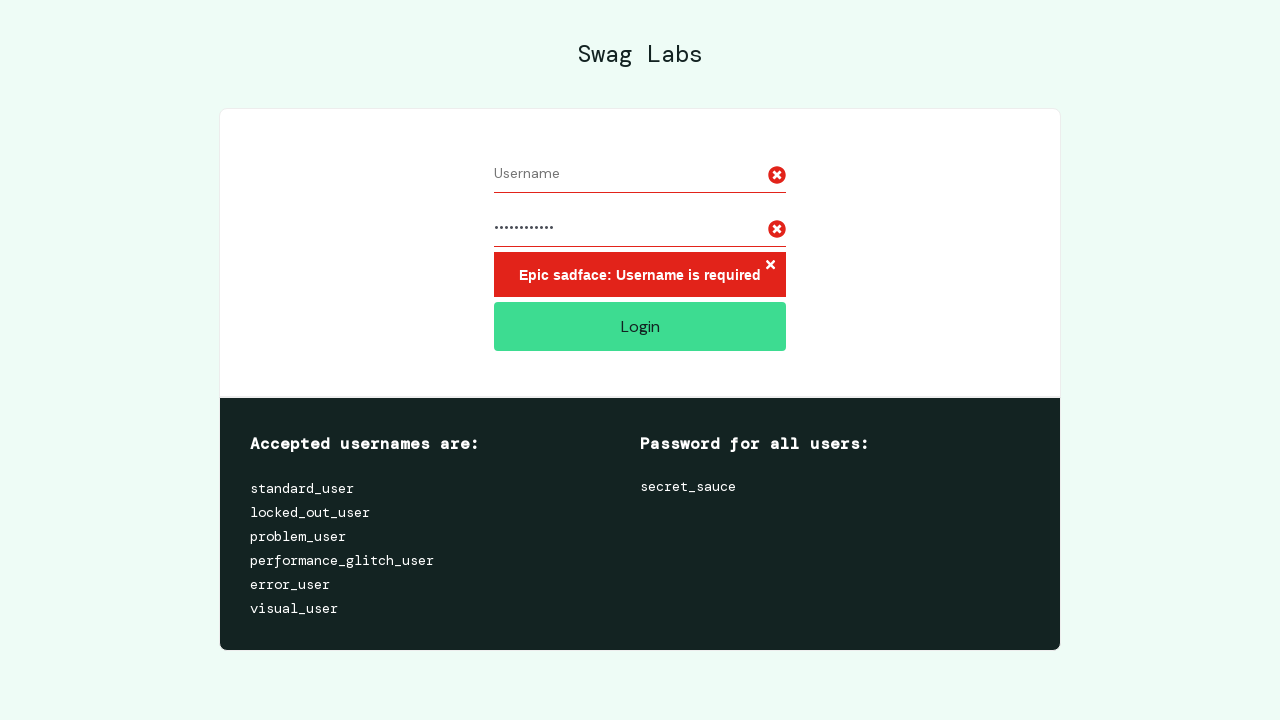